Tests form validation by attempting to submit without filling the first name field and checking for validation error

Starting URL: https://suninjuly.github.io/registration1.html

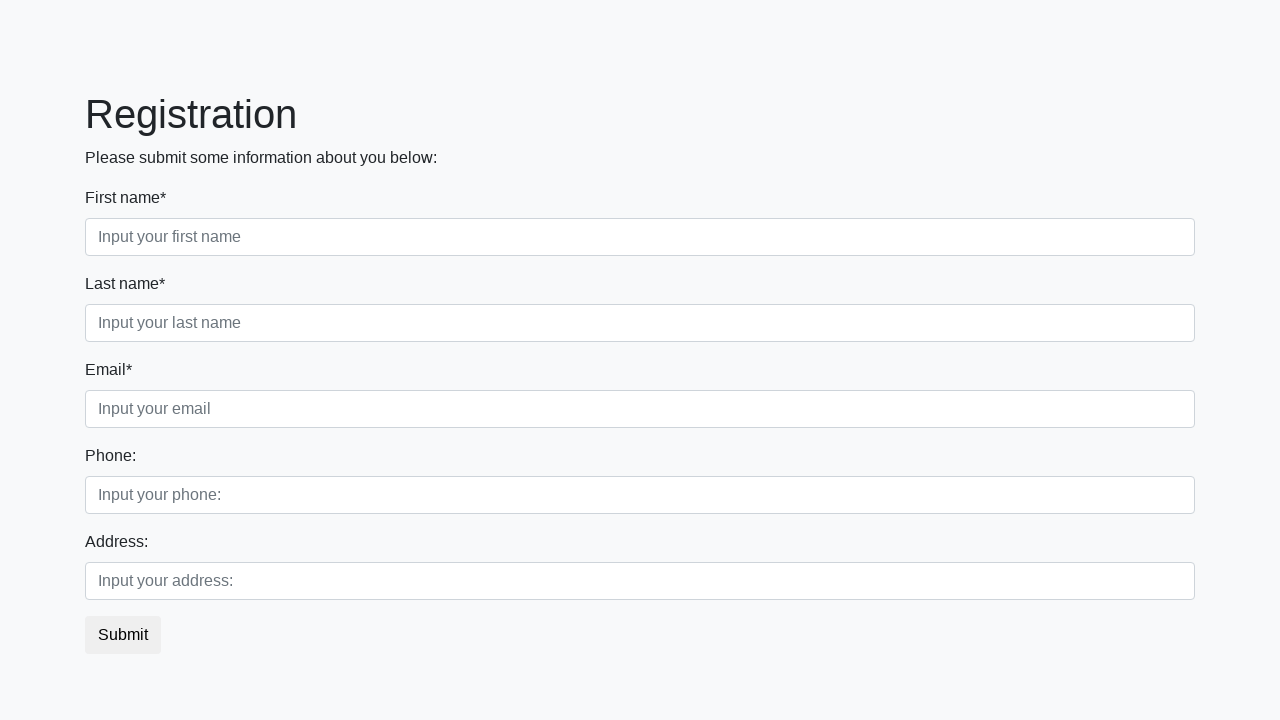

Filled last name field with 'Black' on [placeholder='Input your last name']
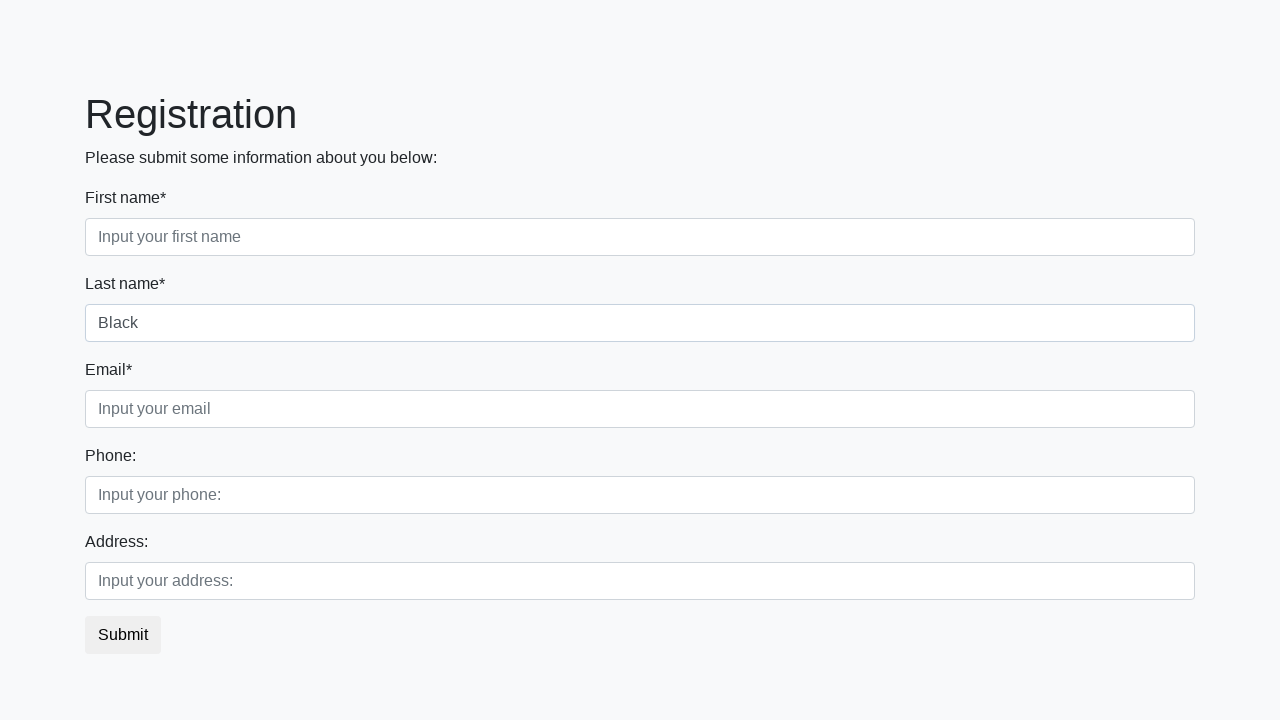

Filled email field with 'jblack@gmail.com' on [placeholder='Input your email']
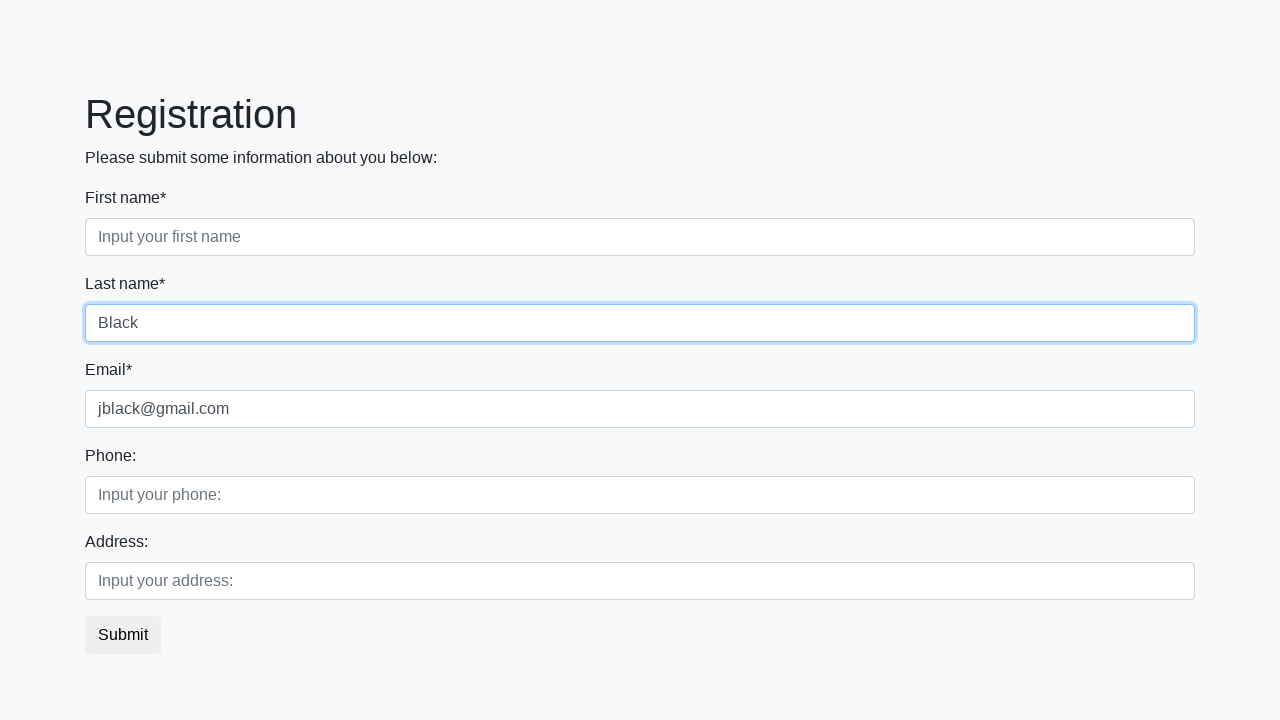

Clicked submit button without filling first name field at (123, 635) on [type='submit']
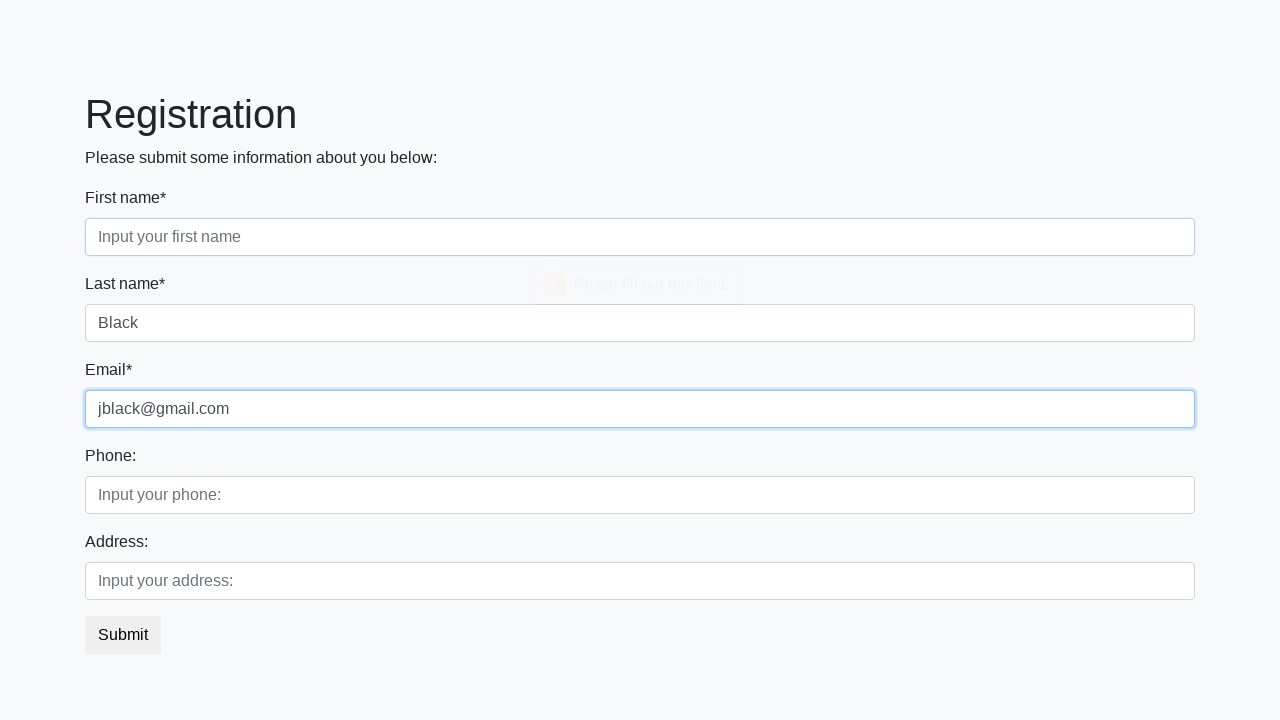

Verified first name field exists, confirming form validation requirement
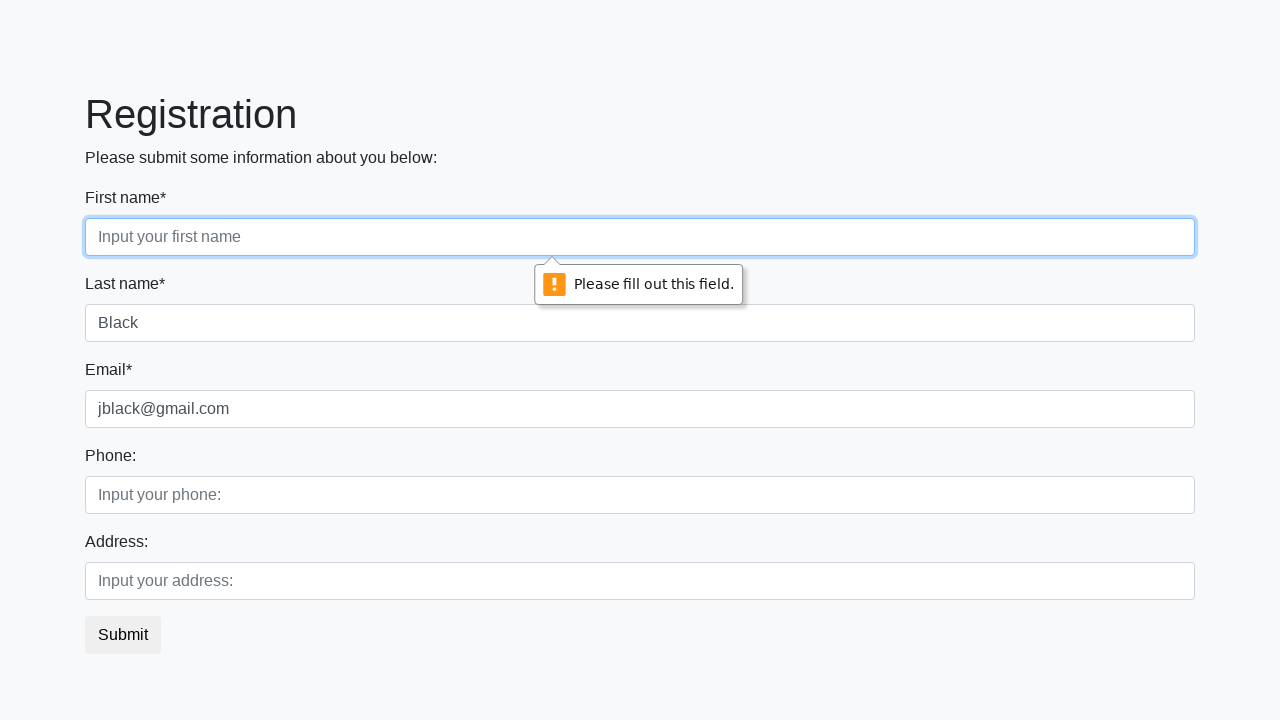

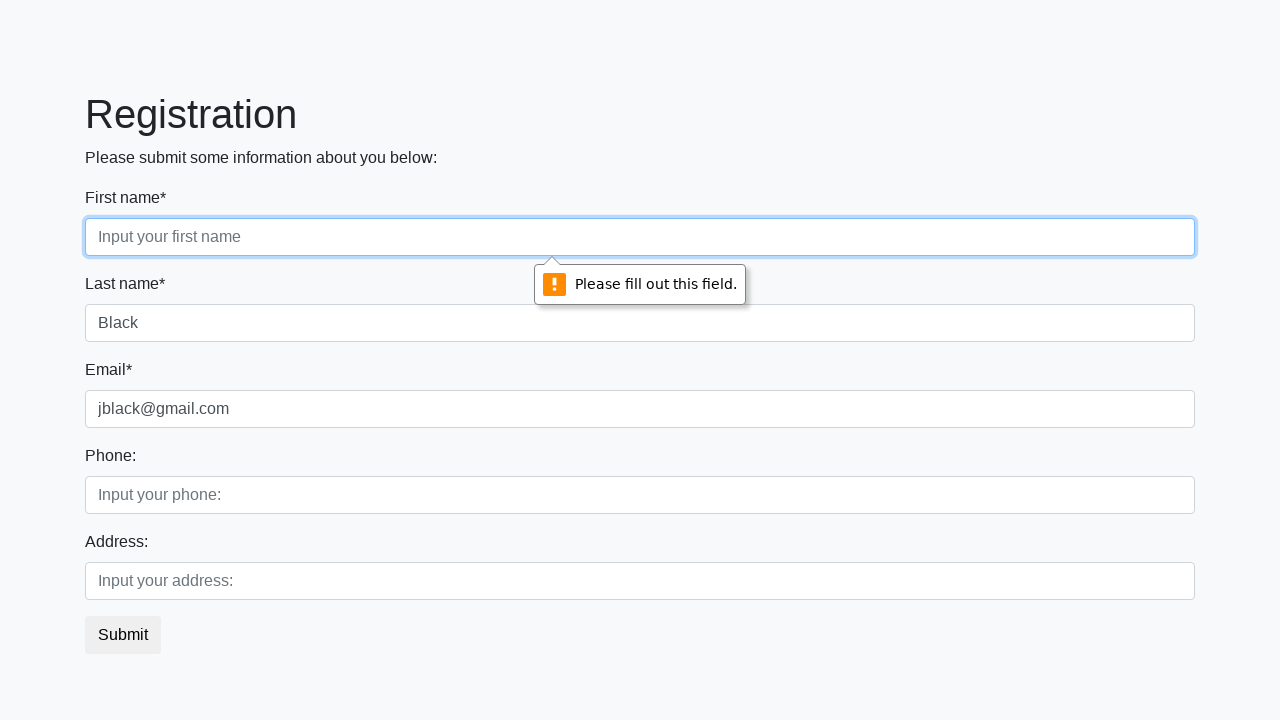